Tests drag and drop functionality by moving a ball element between two dropzones using different drag techniques

Starting URL: https://training-support.net/webelements/drag-drop

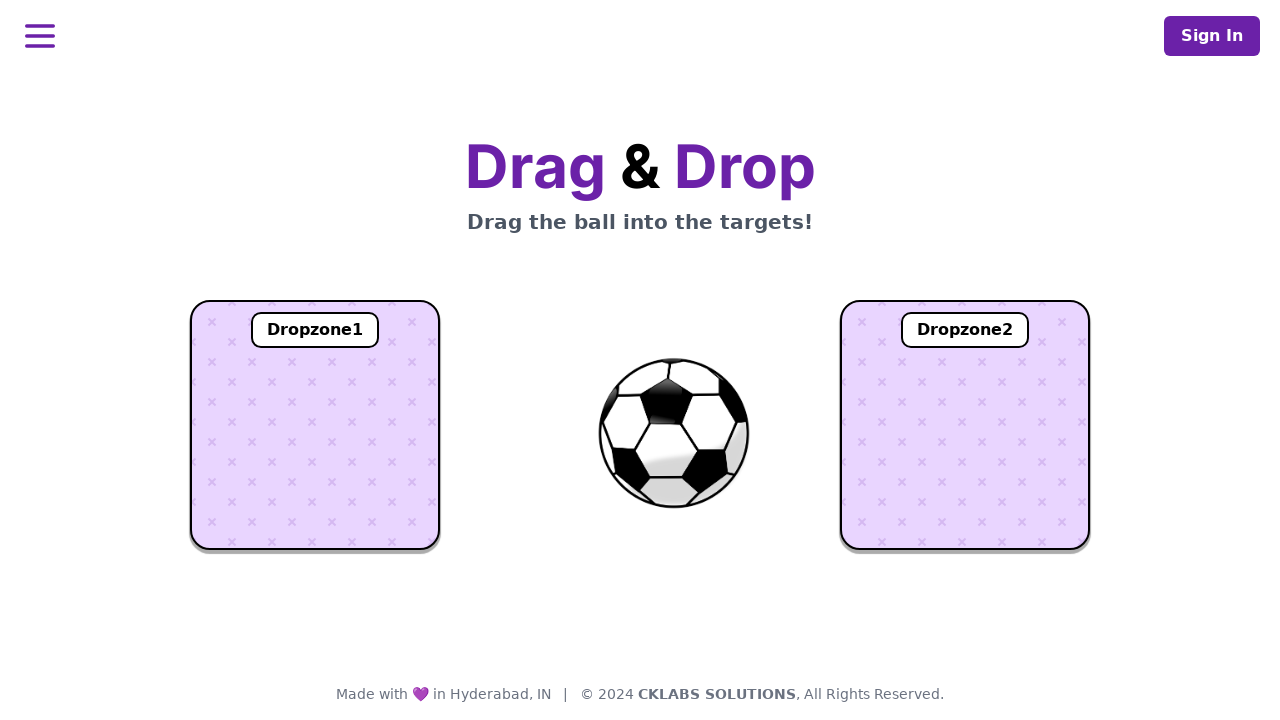

Located the draggable ball element
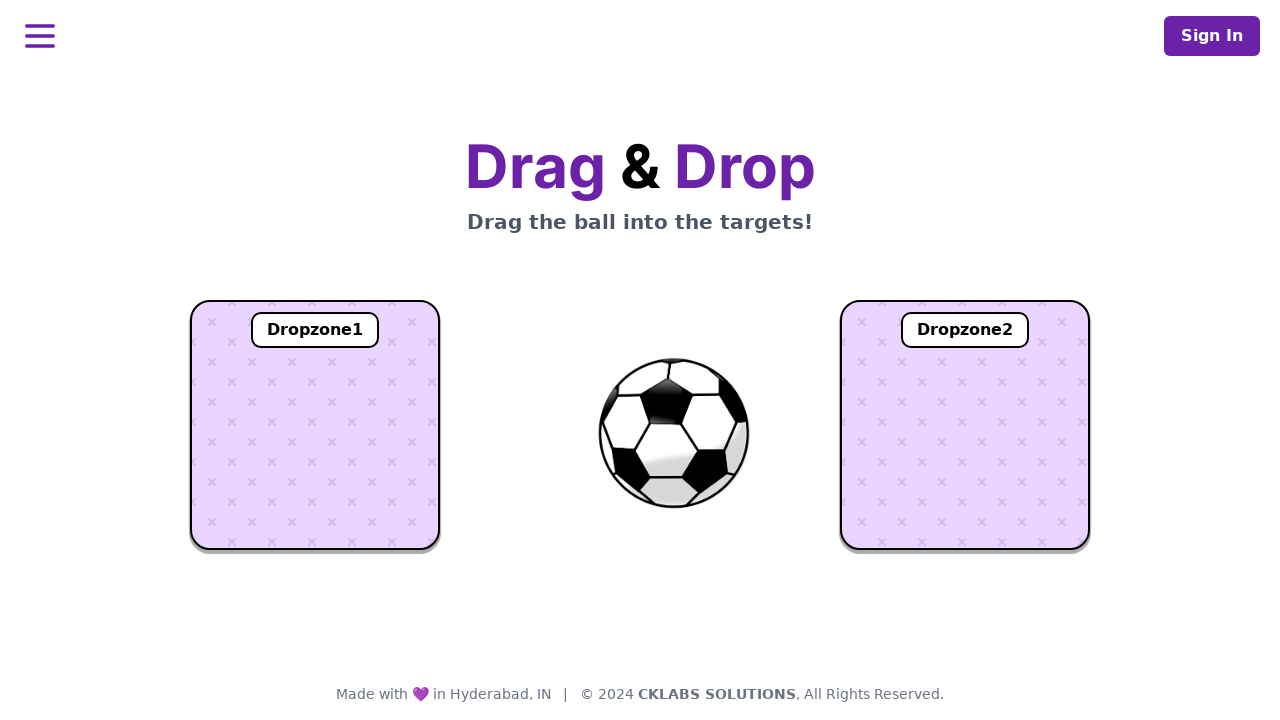

Located dropzone1 element
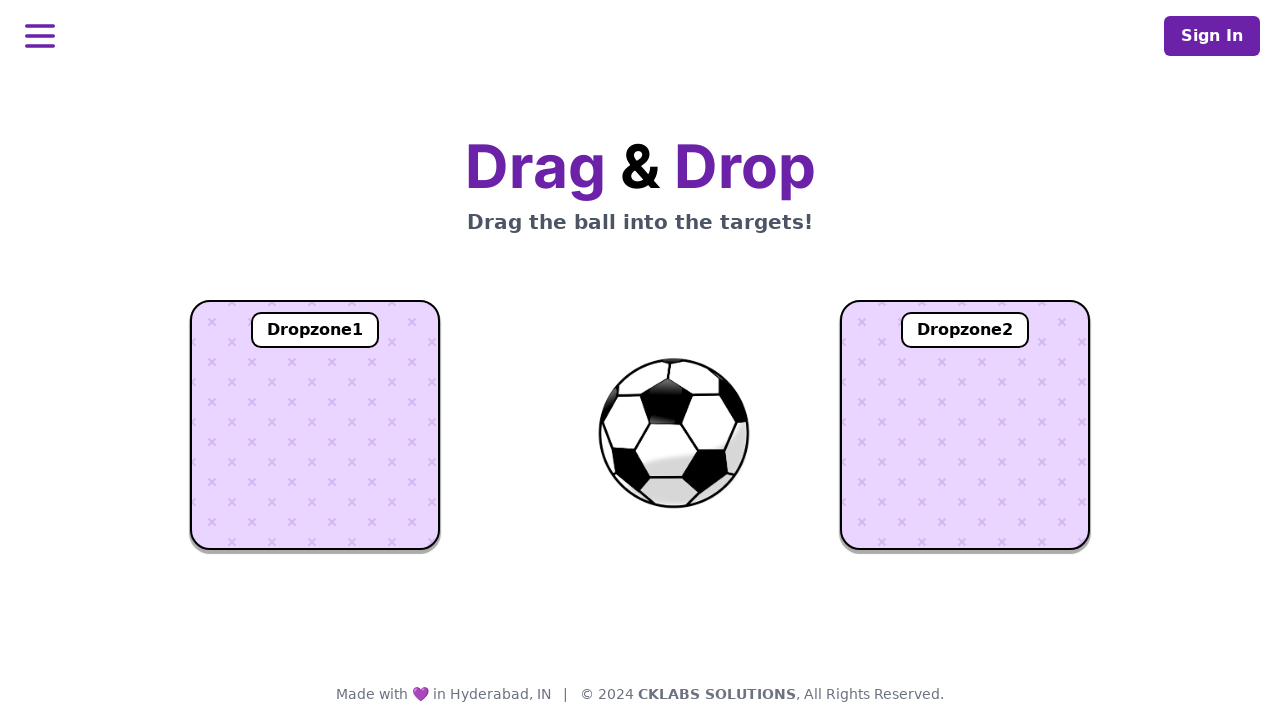

Located dropzone2 element
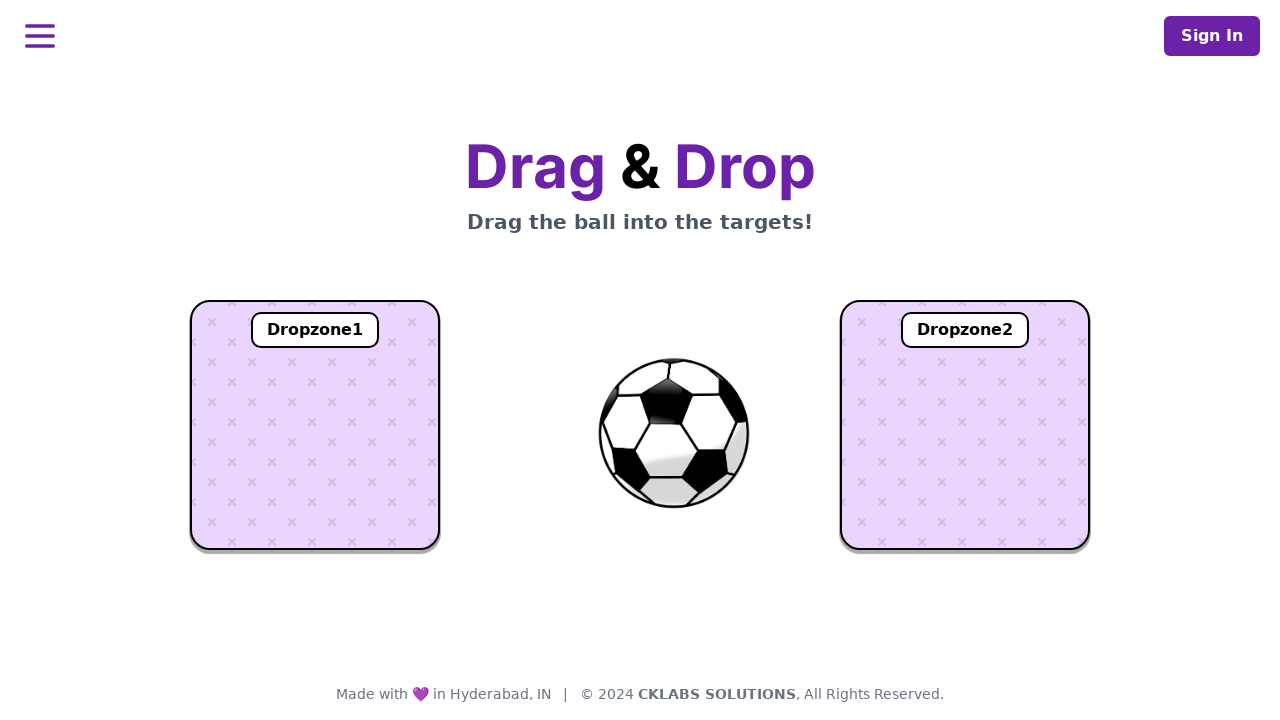

Dragged ball to dropzone1 at (315, 425)
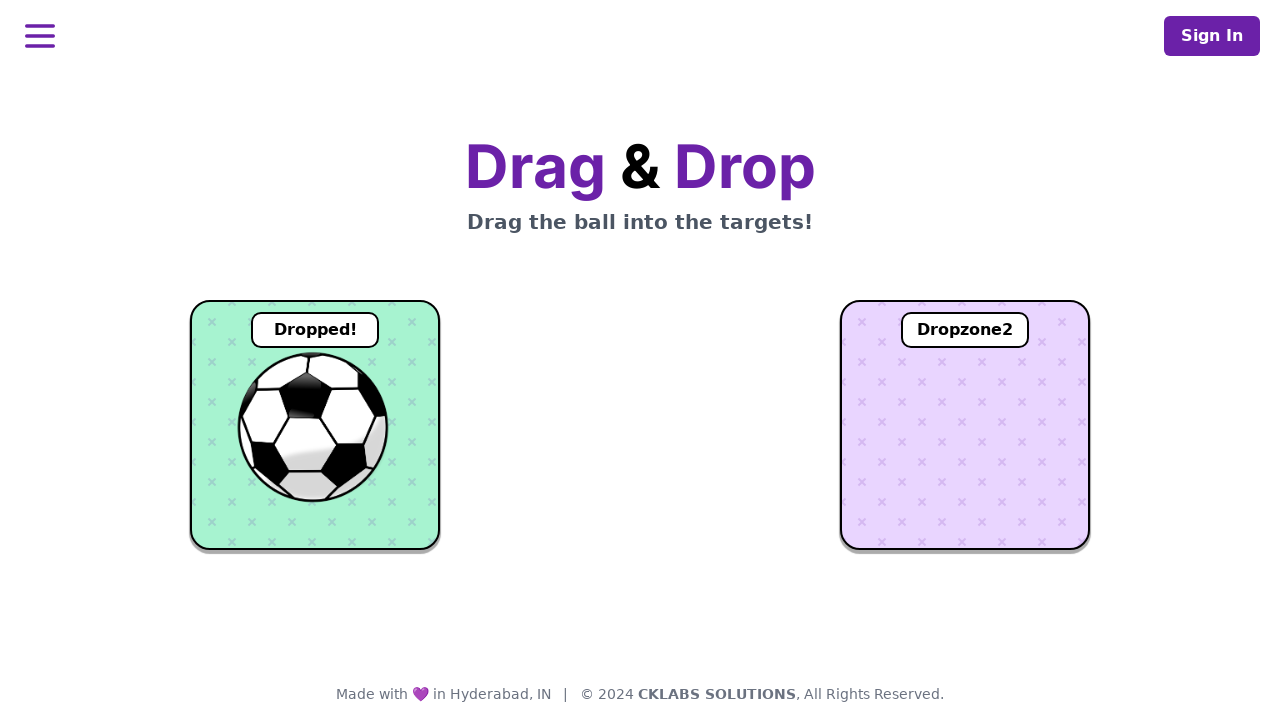

Retrieved text from dropzone1: Dropped!
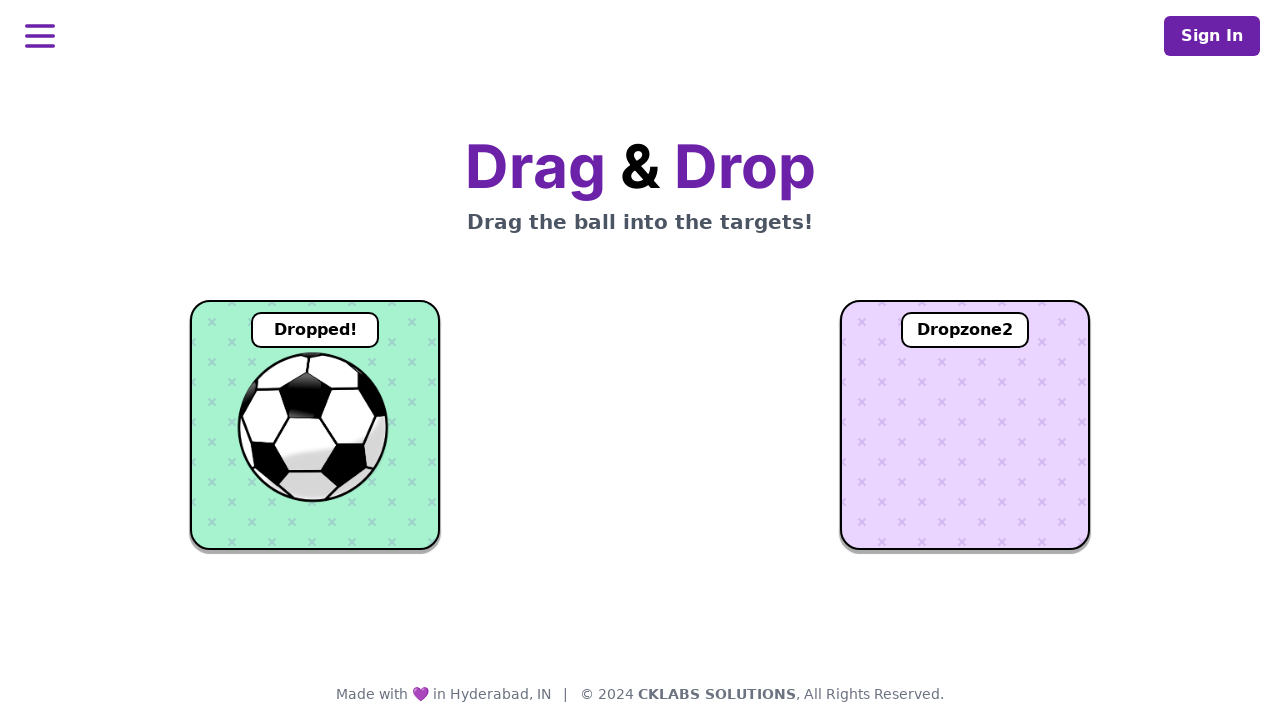

Dragged ball from dropzone1 to dropzone2 at (965, 425)
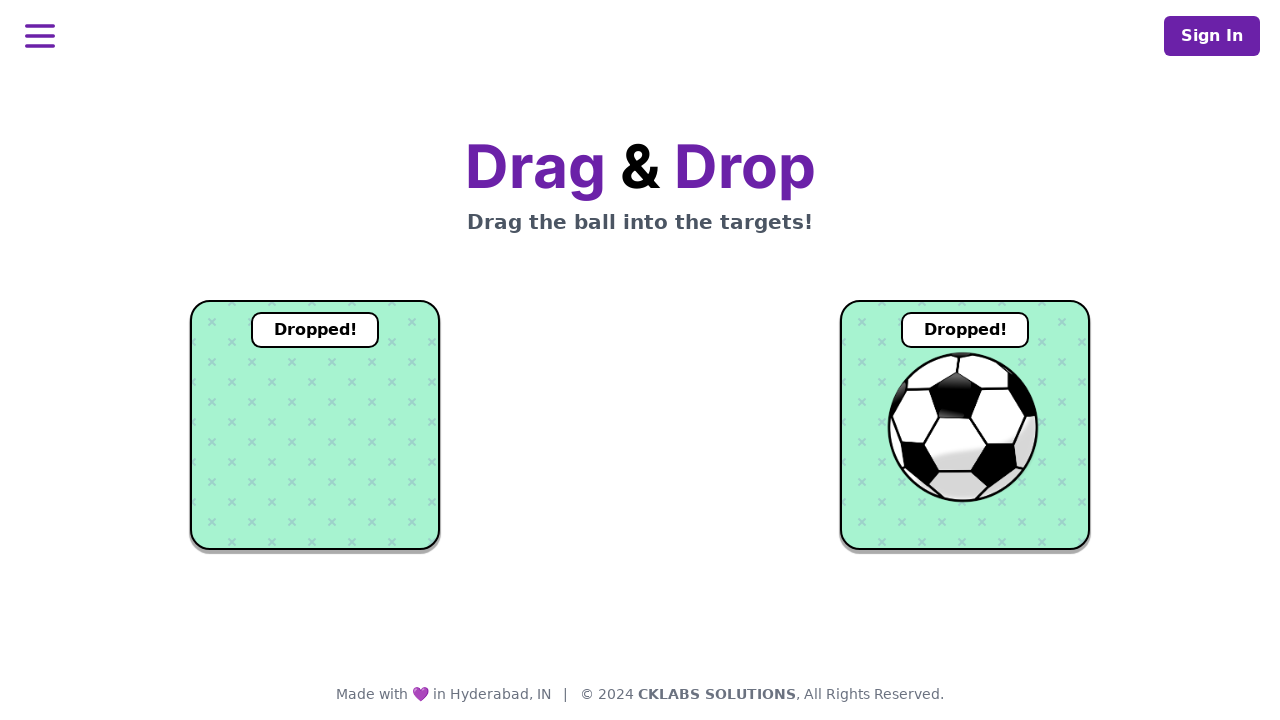

Retrieved text from dropzone2: Dropped!
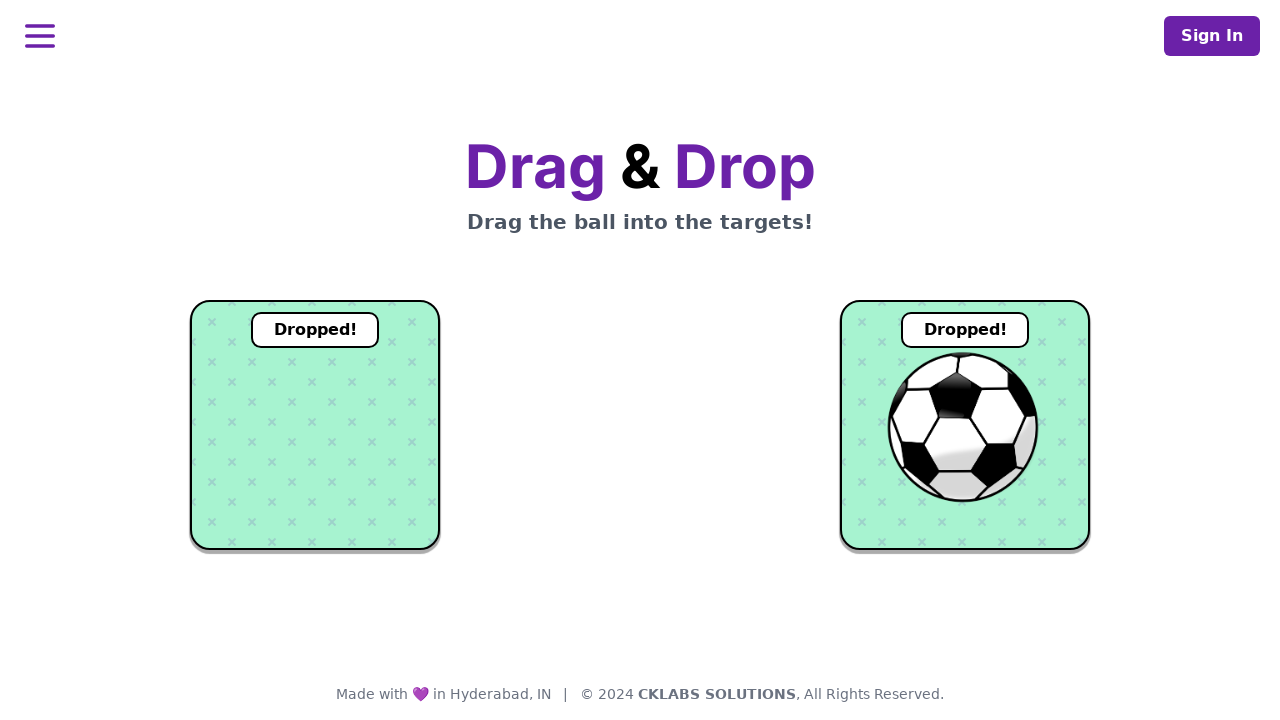

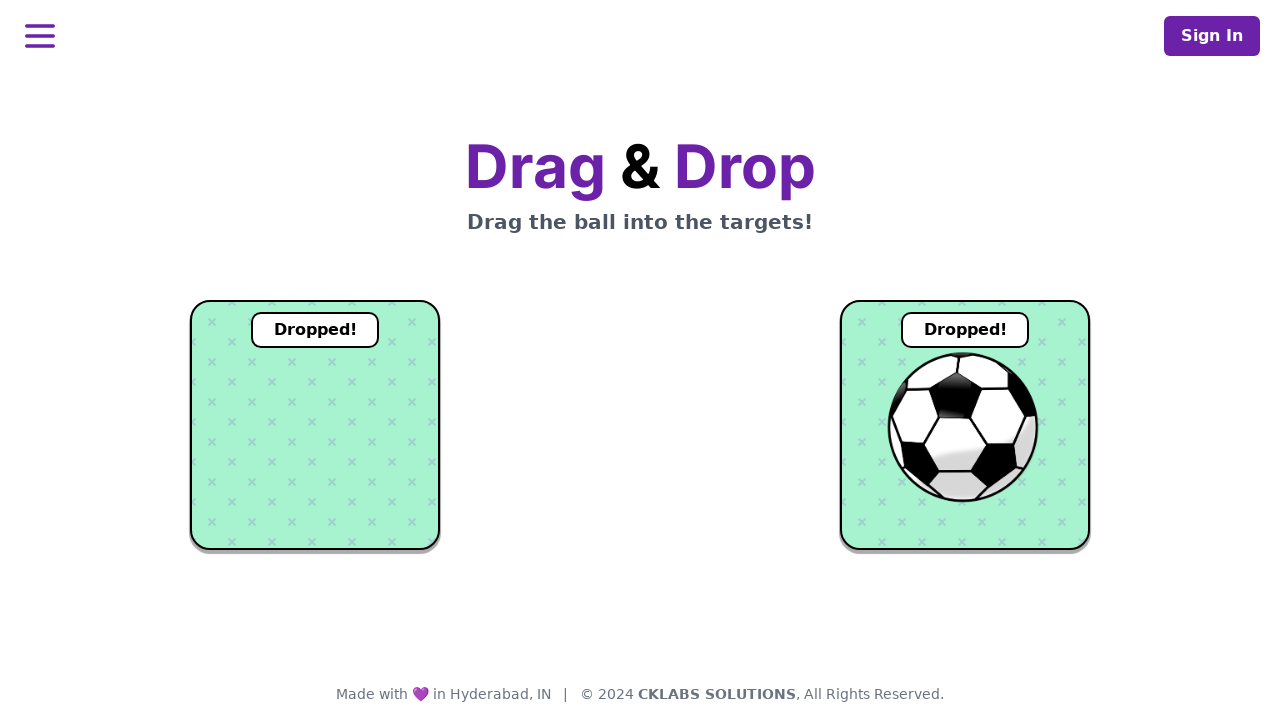